Tests the Contact page by clicking the Contact button and verifying that the paragraph contains expected text about contacting the company.

Starting URL: https://ancabota09.wixsite.com/intern

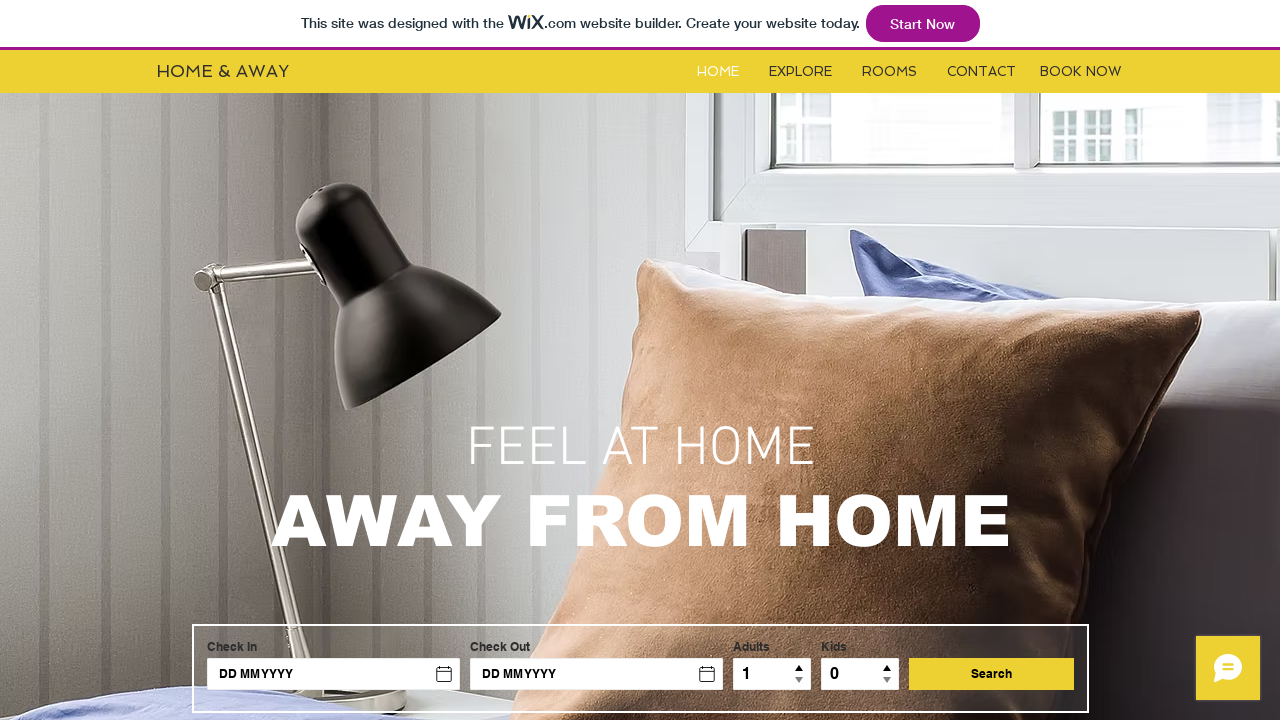

Clicked the Contact button at (982, 72) on #i6kl732v3label
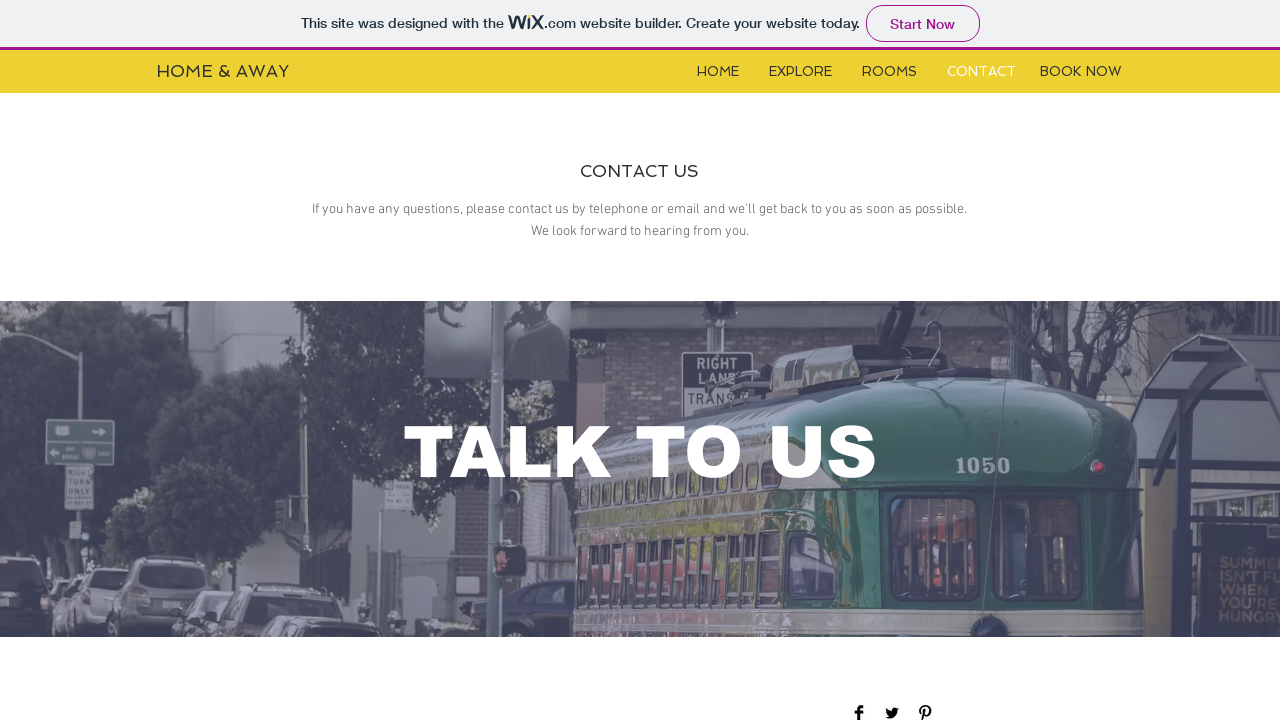

Waited for paragraph element to become visible
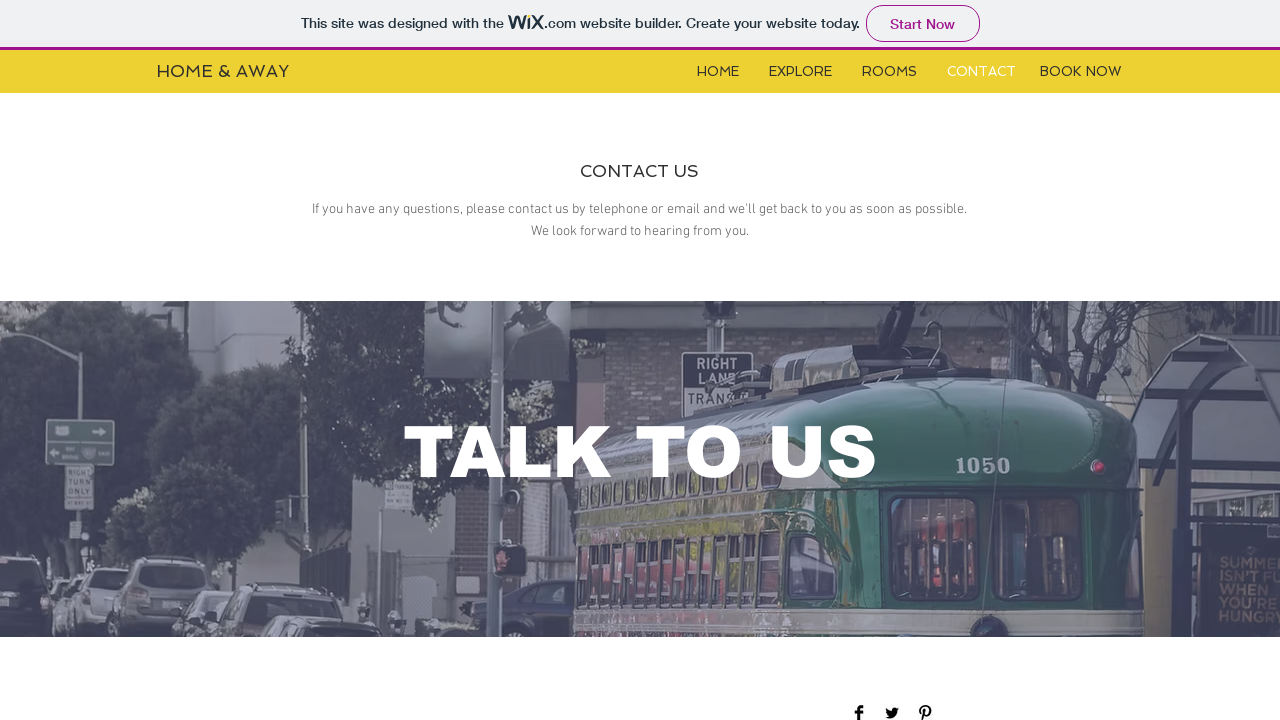

Retrieved paragraph text content
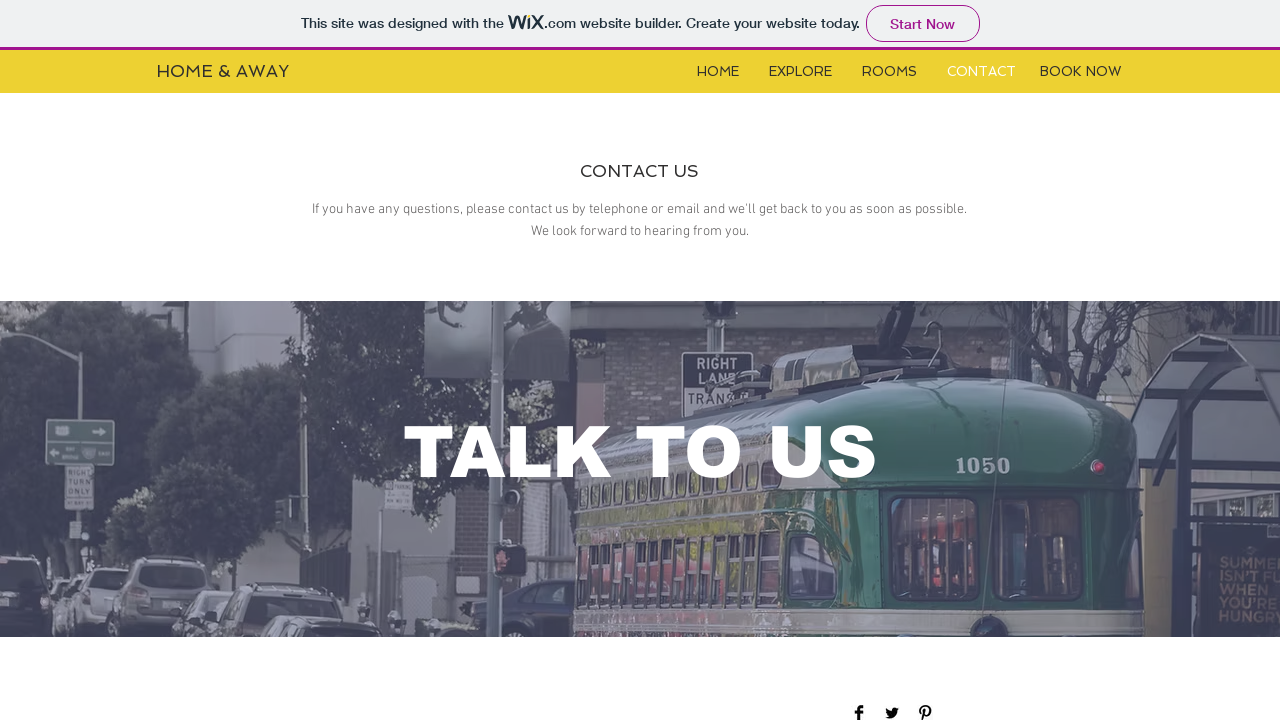

Verified paragraph contains text about contacting by telephone or email
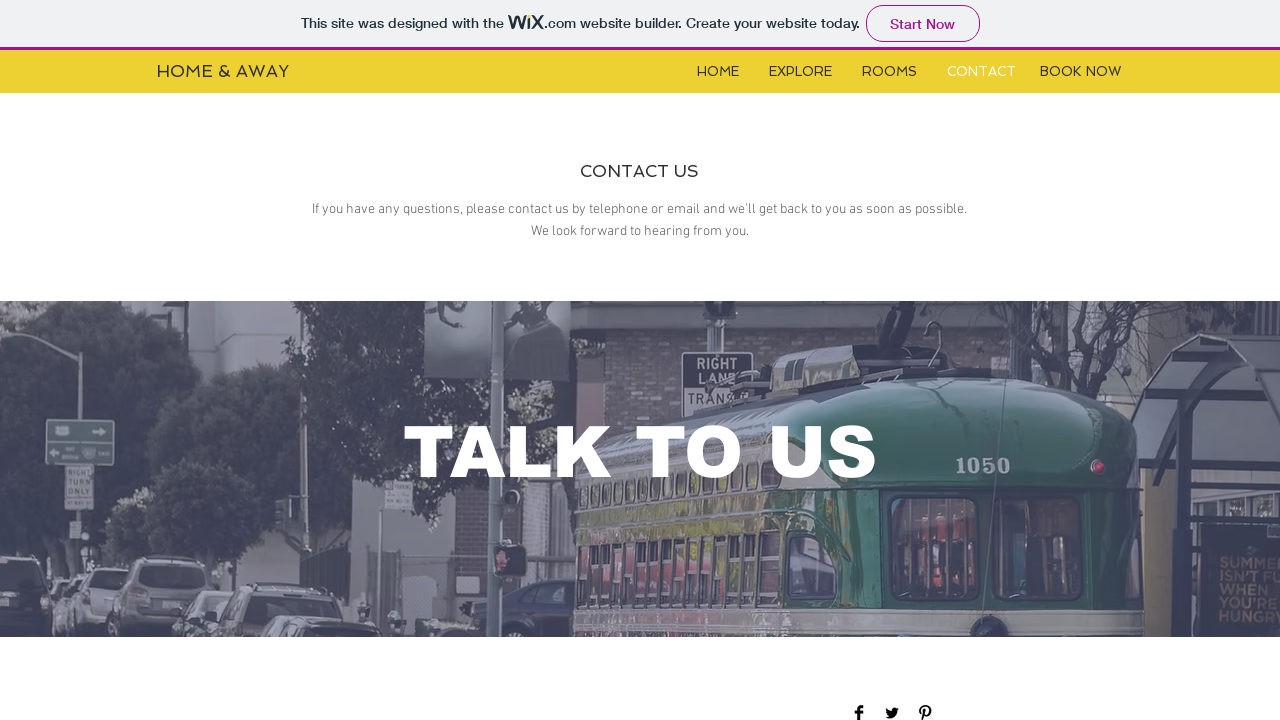

Verified paragraph contains closing message about looking forward to hearing from you
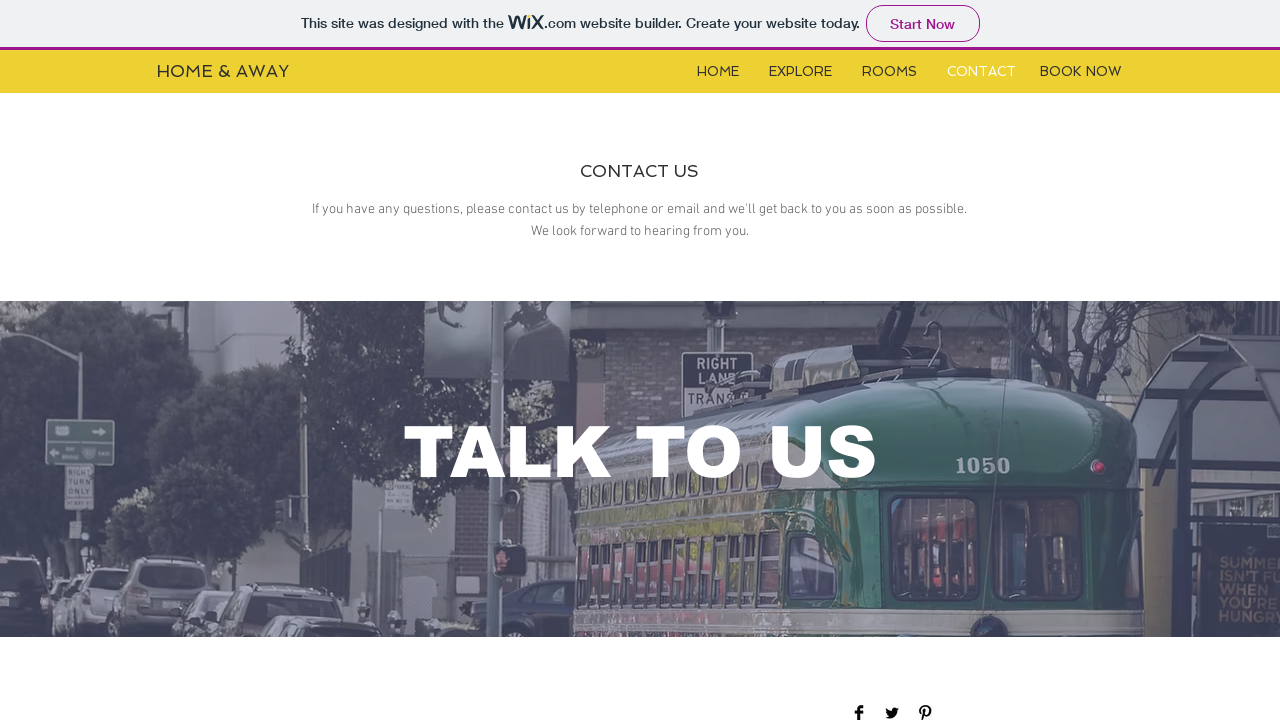

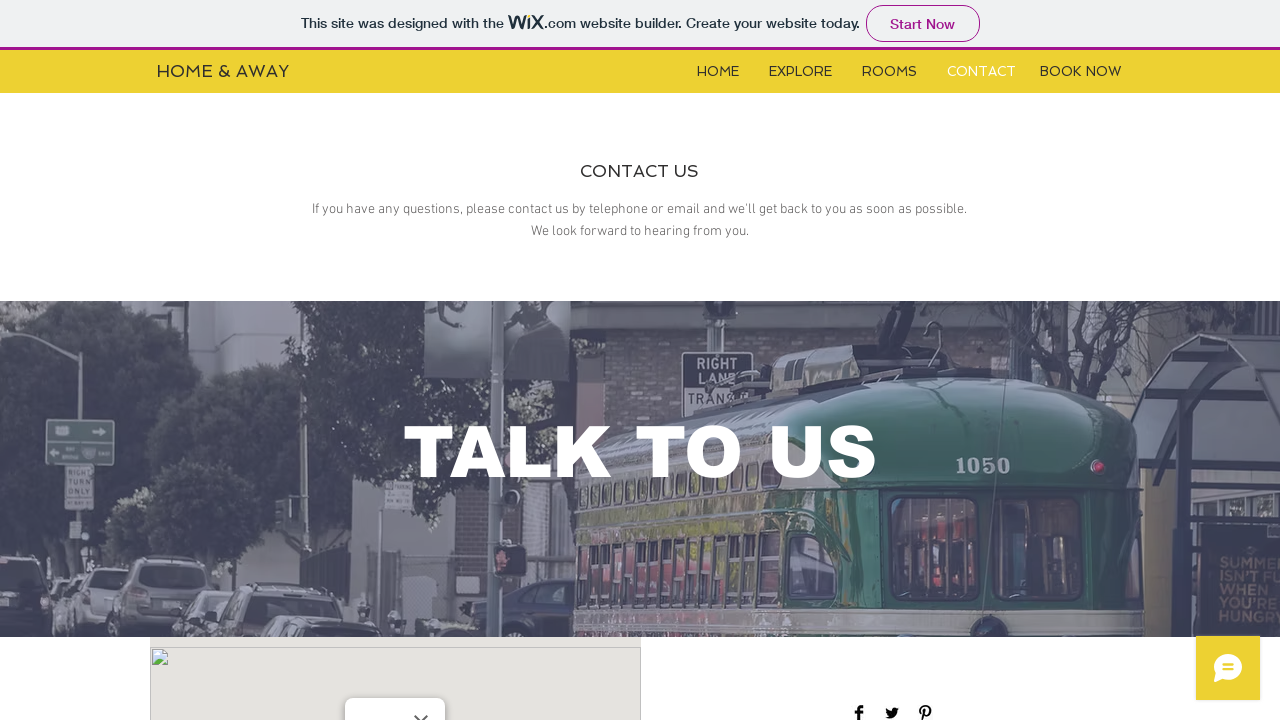